Tests alert functionality by entering a name in a text field, clicking a button to trigger an alert, and accepting the alert dialog

Starting URL: https://rahulshettyacademy.com/AutomationPractice/

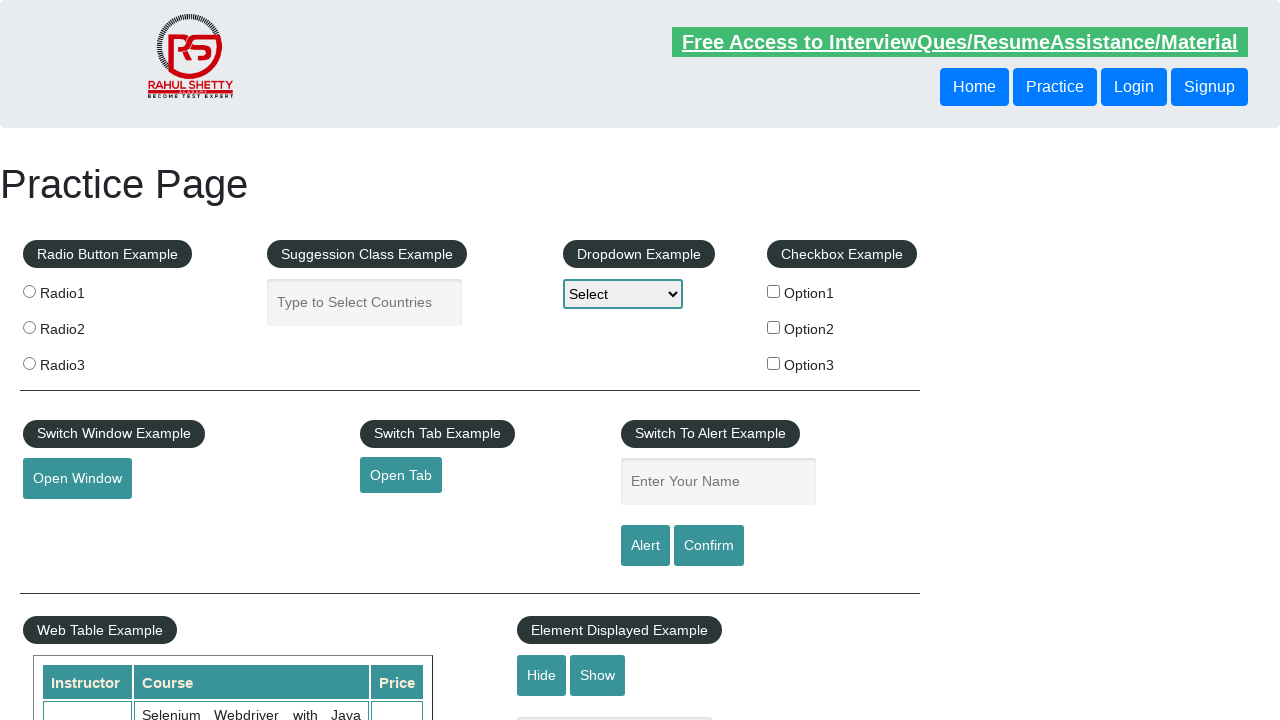

Filled name field with 'Udhaya' on #name
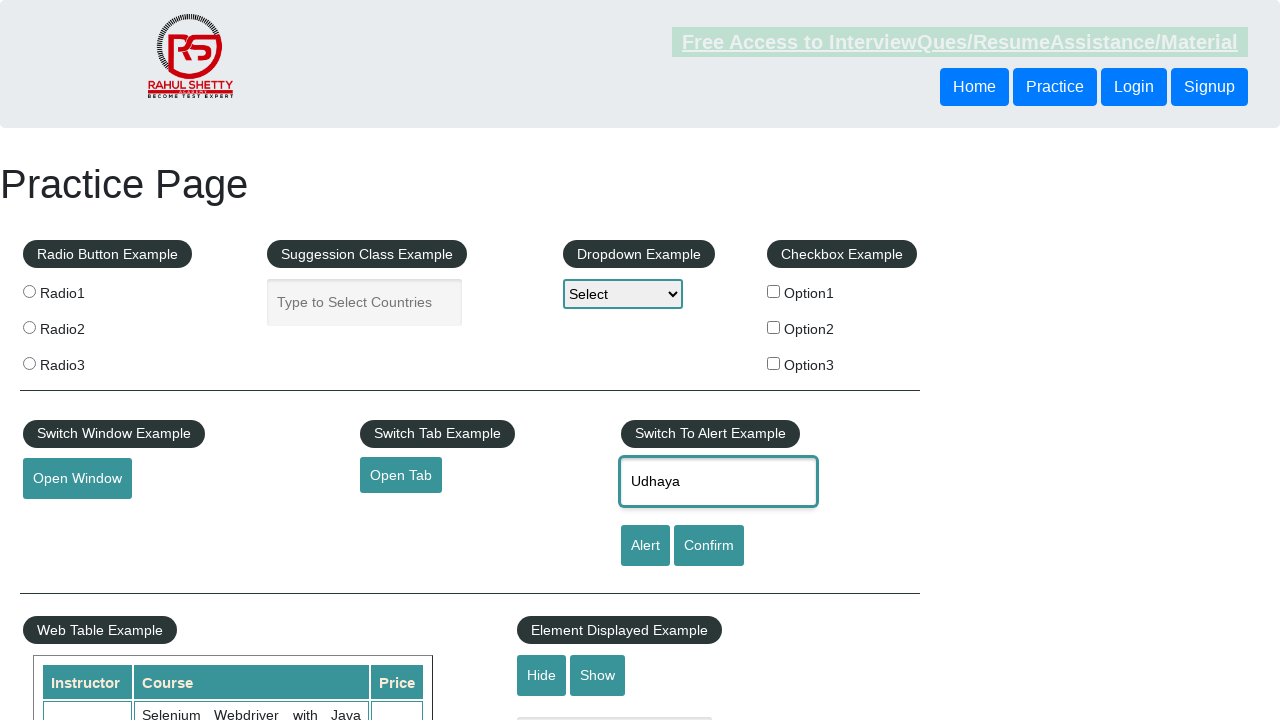

Clicked alert button to trigger first alert at (645, 546) on #alertbtn
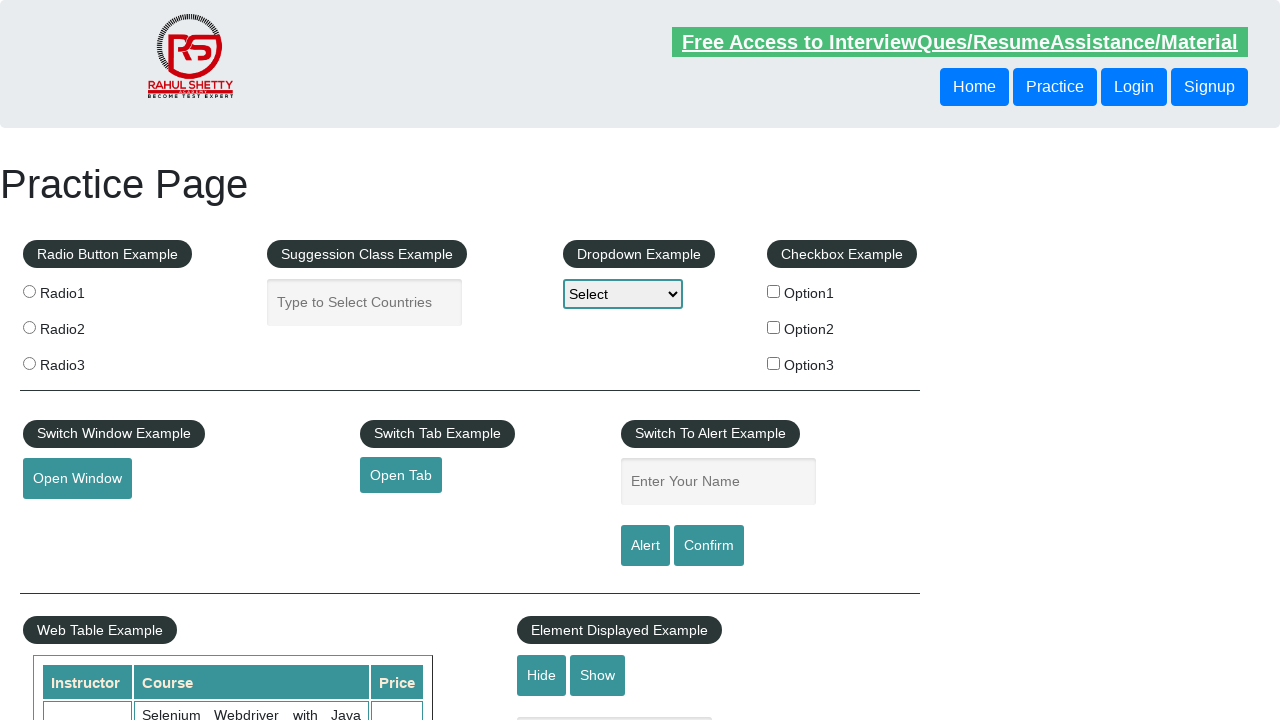

Set up alert handler to accept dialogs
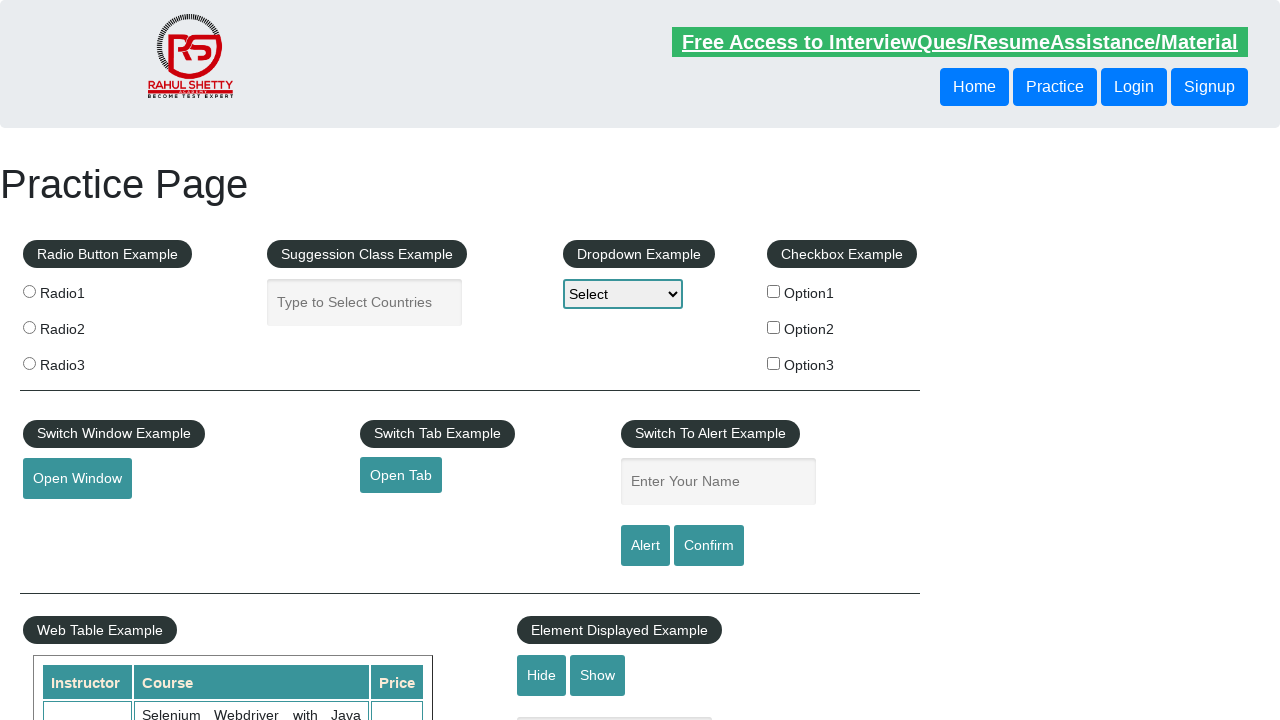

Configured explicit alert handler with message validation
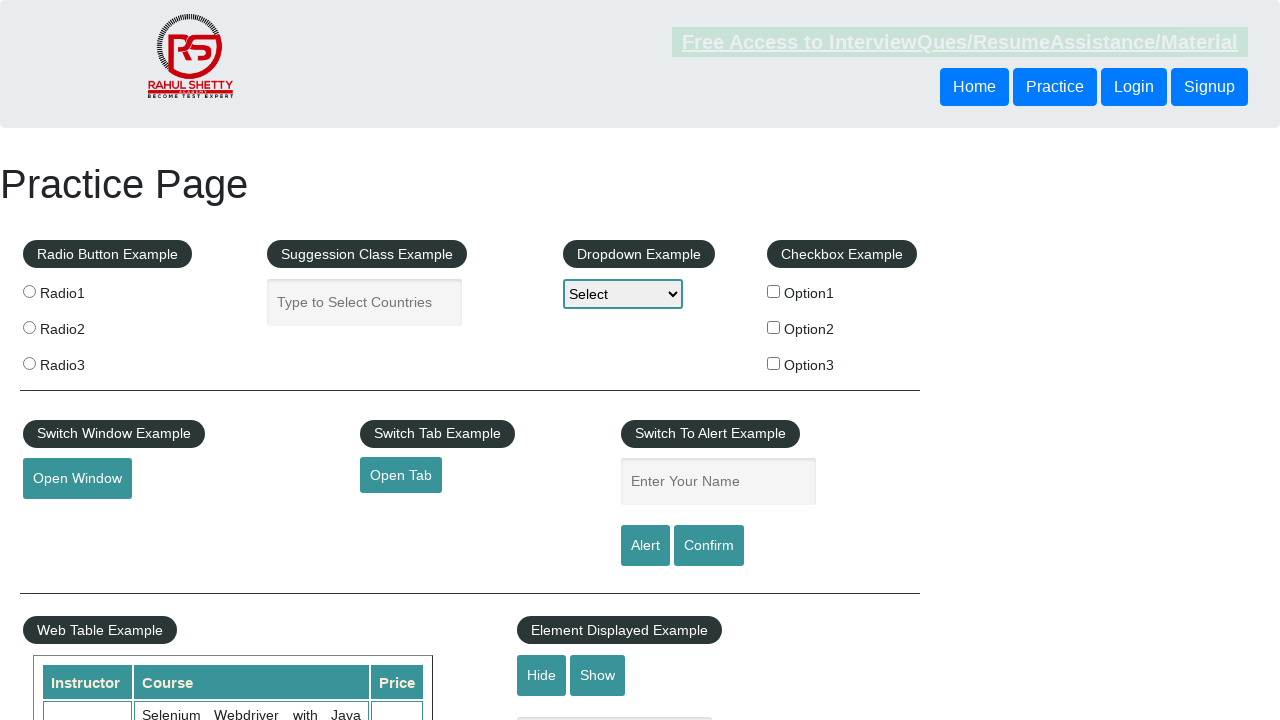

Clicked alert button again to trigger and handle alert with validation at (645, 546) on #alertbtn
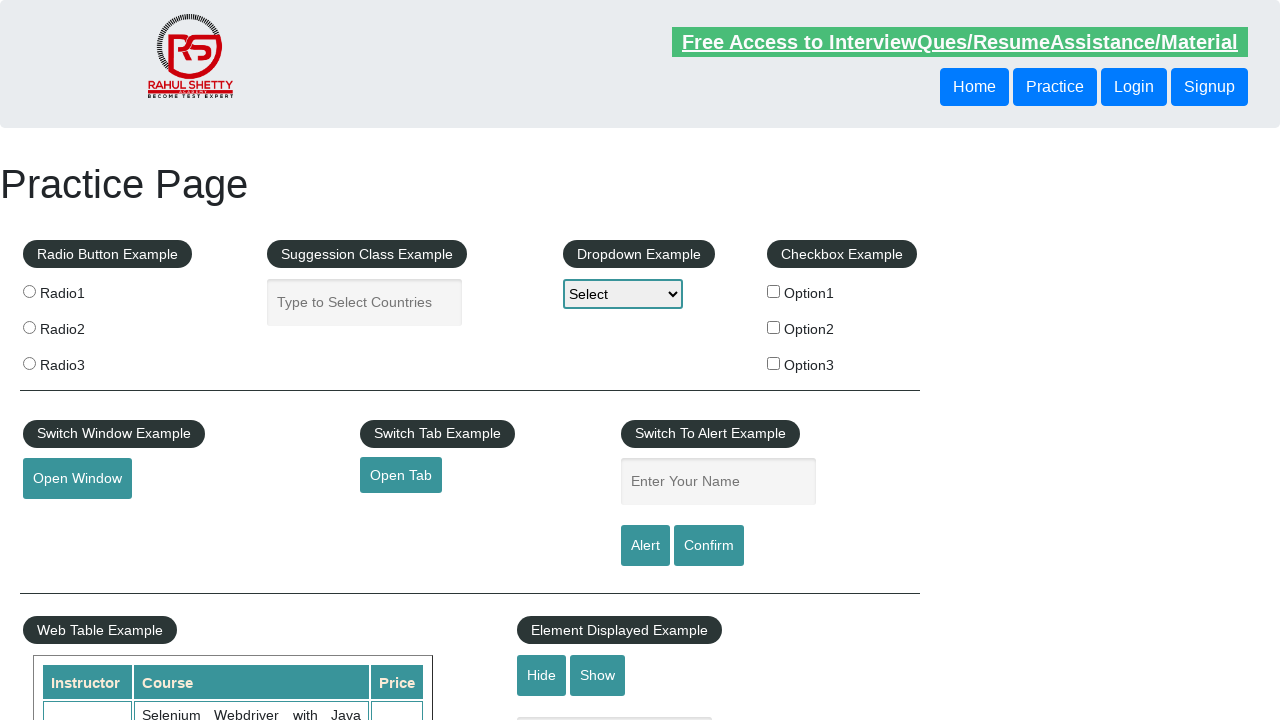

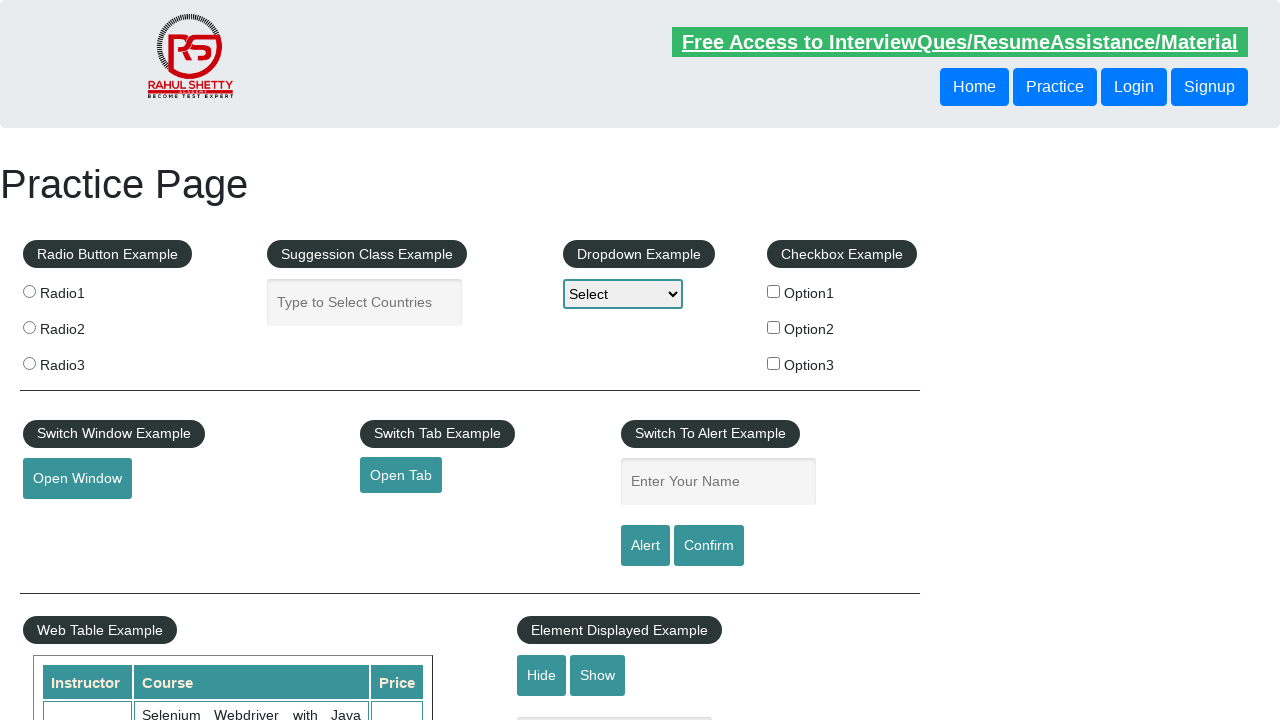